Tests dropdown selection functionality by finding and selecting a specific option from a dropdown menu

Starting URL: https://letcode.in/dropdowns

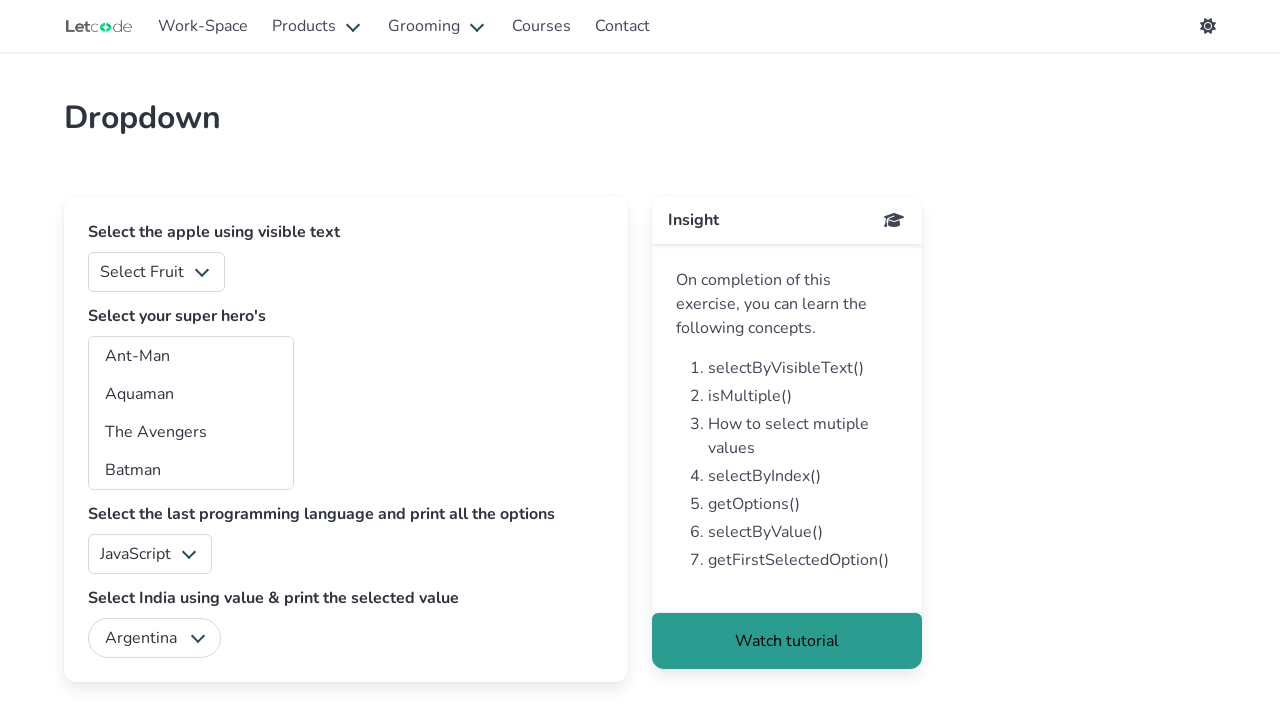

Navigated to dropdowns test page
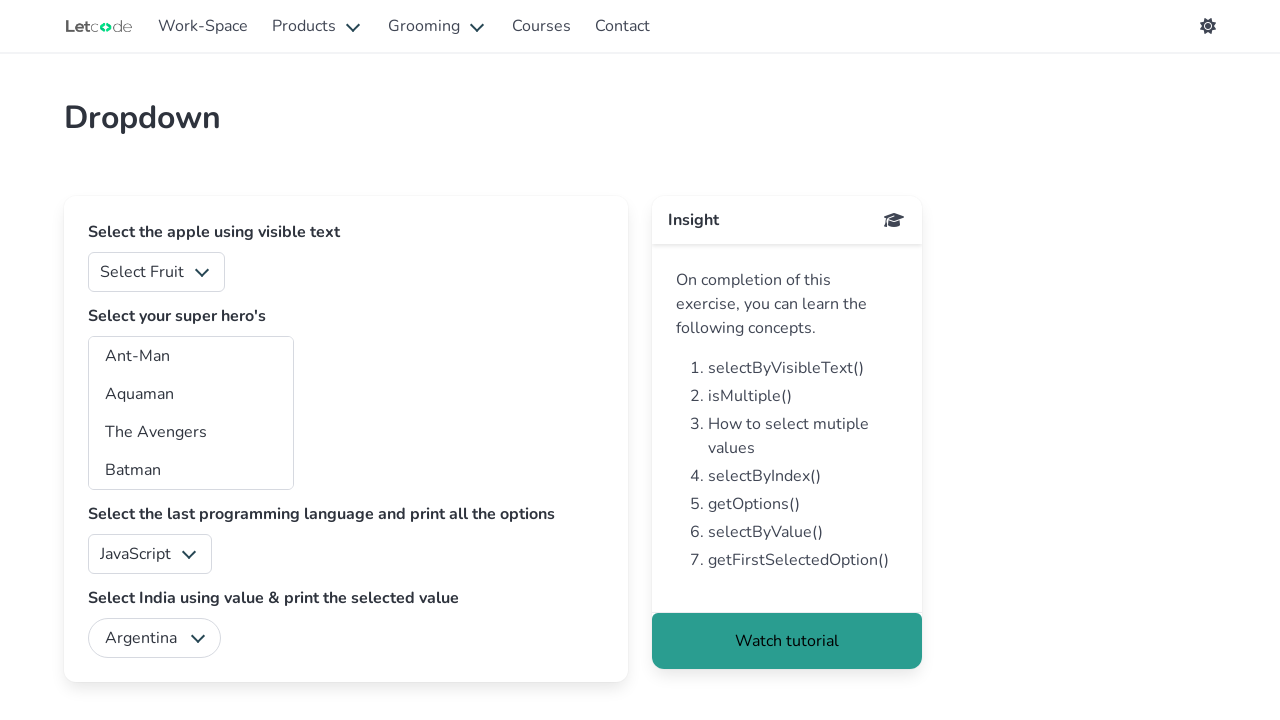

Selected 'Orange' from the fruits dropdown on #fruits
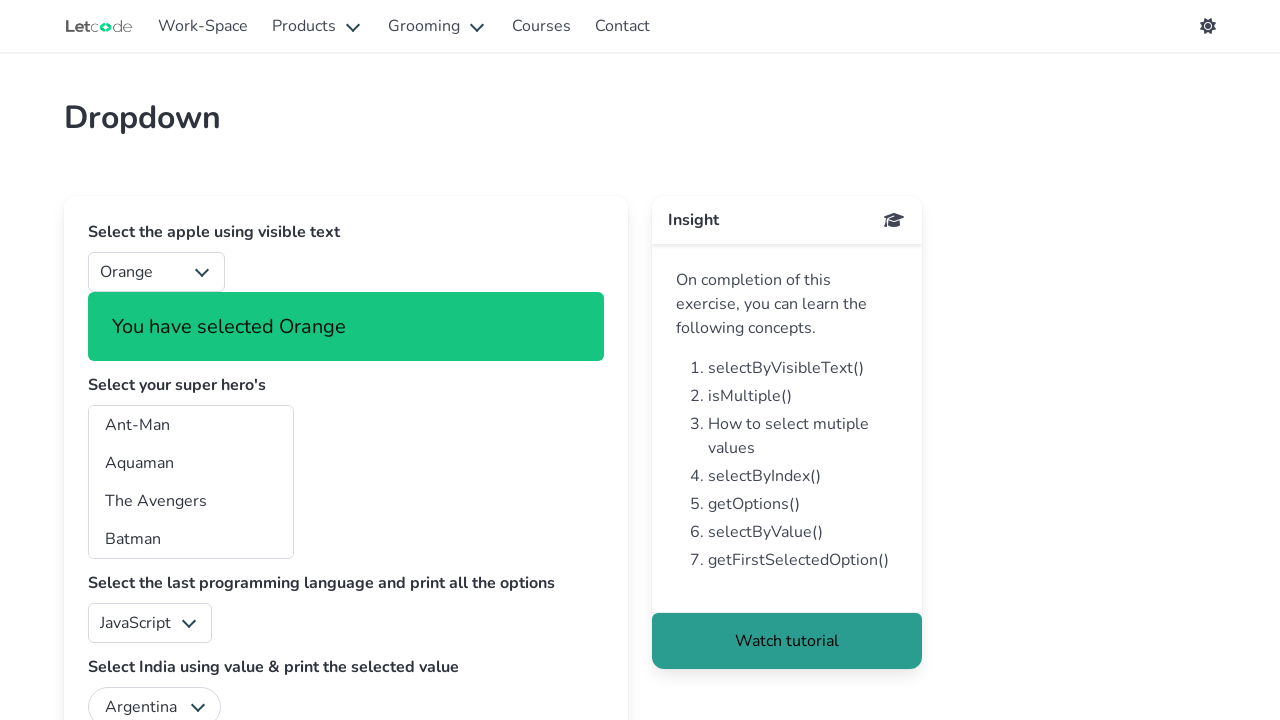

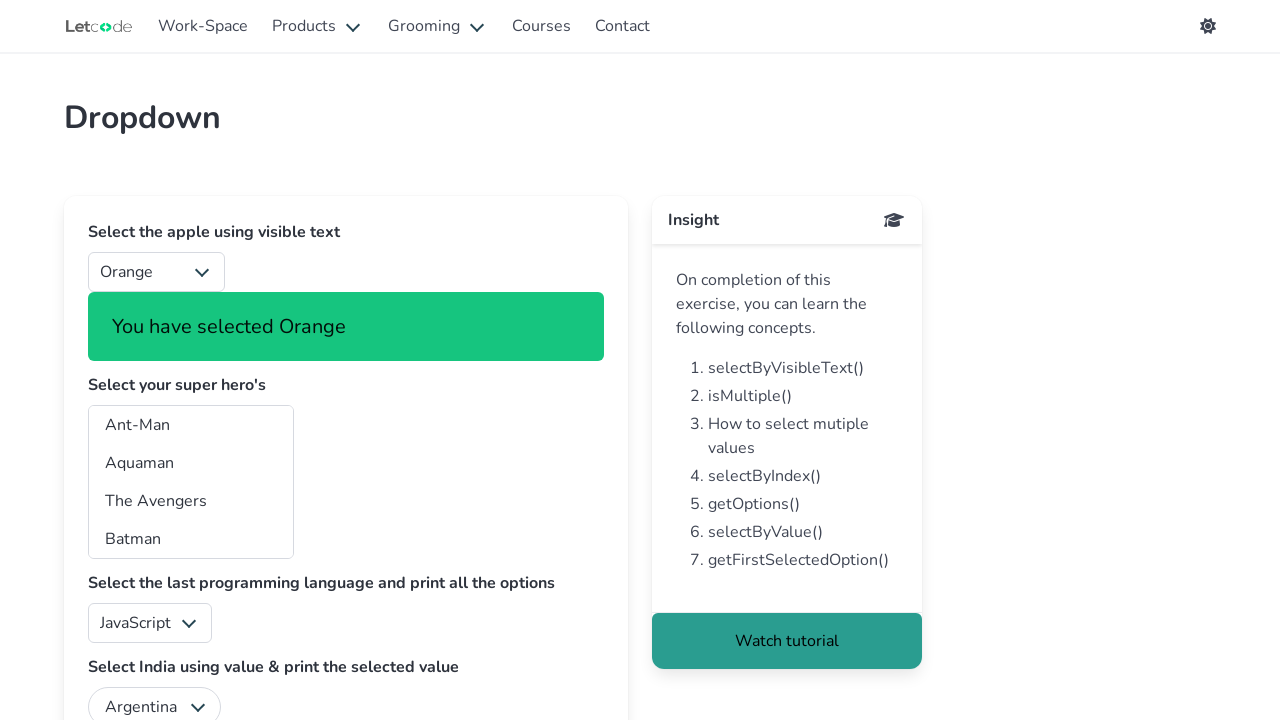